Tests WebSocket functionality by filling a text message in a textarea and clicking send to transmit it via WebSocket

Starting URL: https://echo.websocket.org/.ws

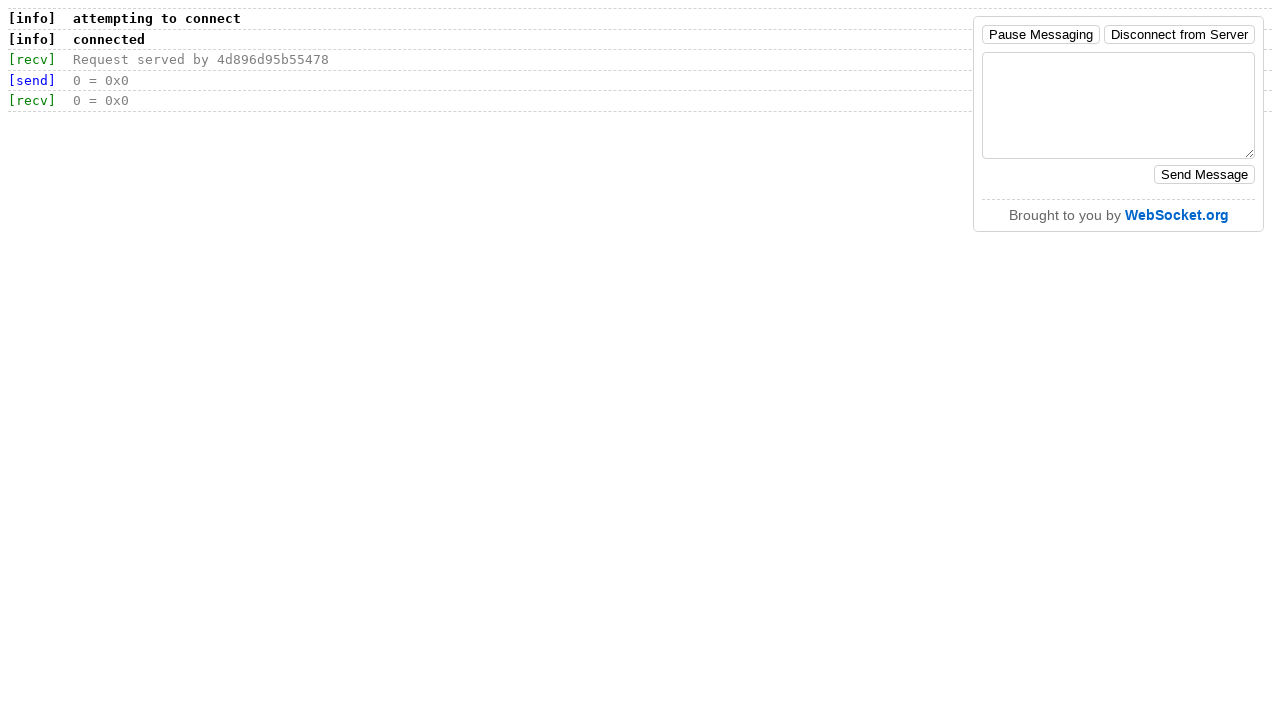

Filled textarea with test message 'hello' on xpath=//textarea[@id='content']
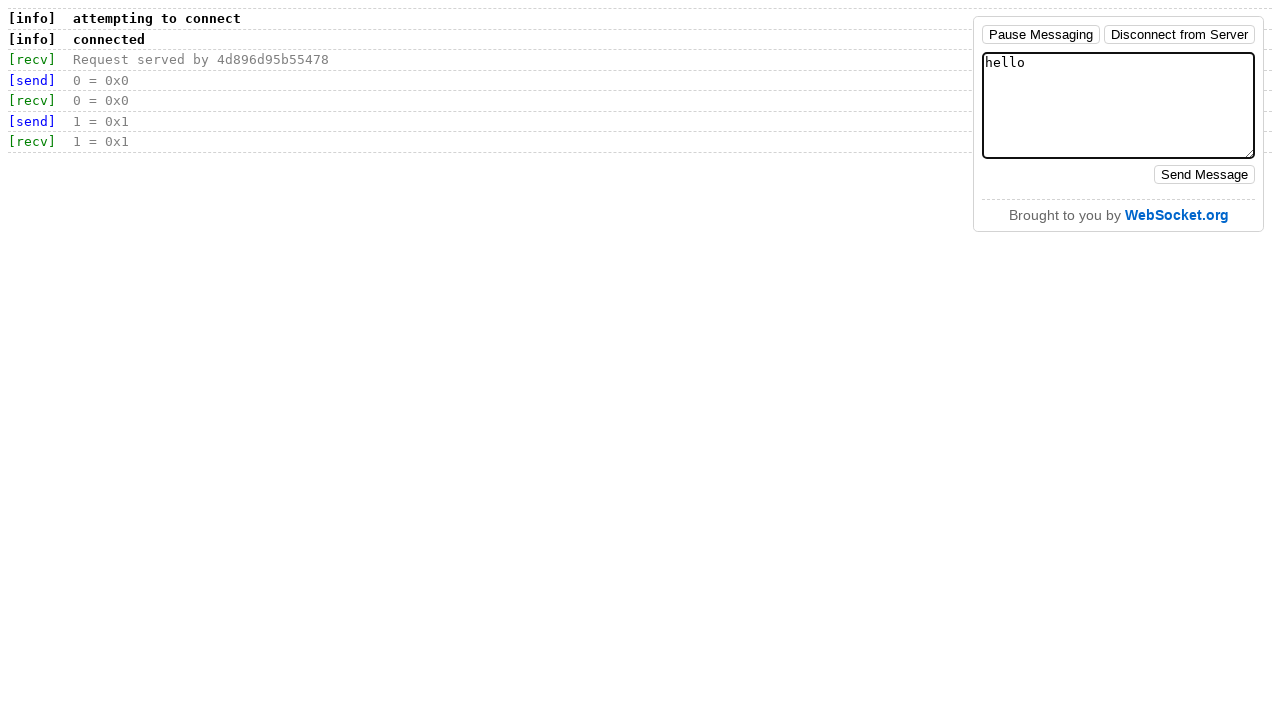

Clicked send button to transmit WebSocket message at (1204, 175) on xpath=//button[@id='send']
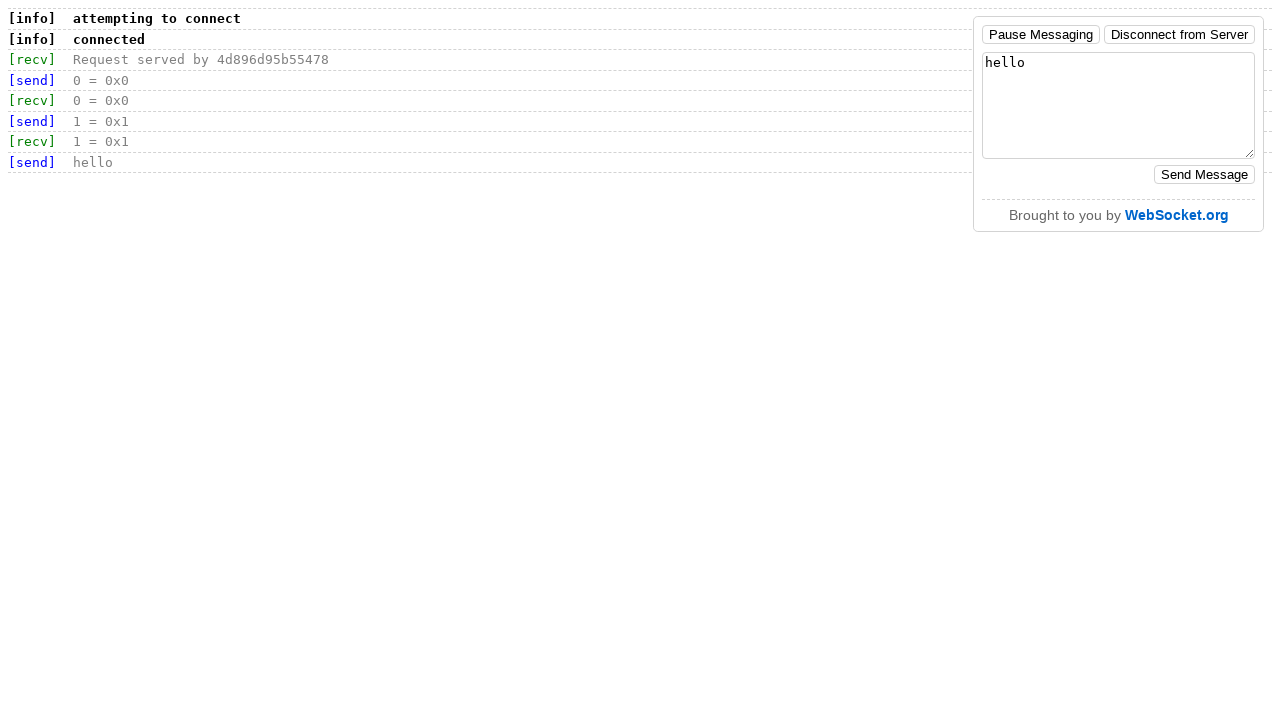

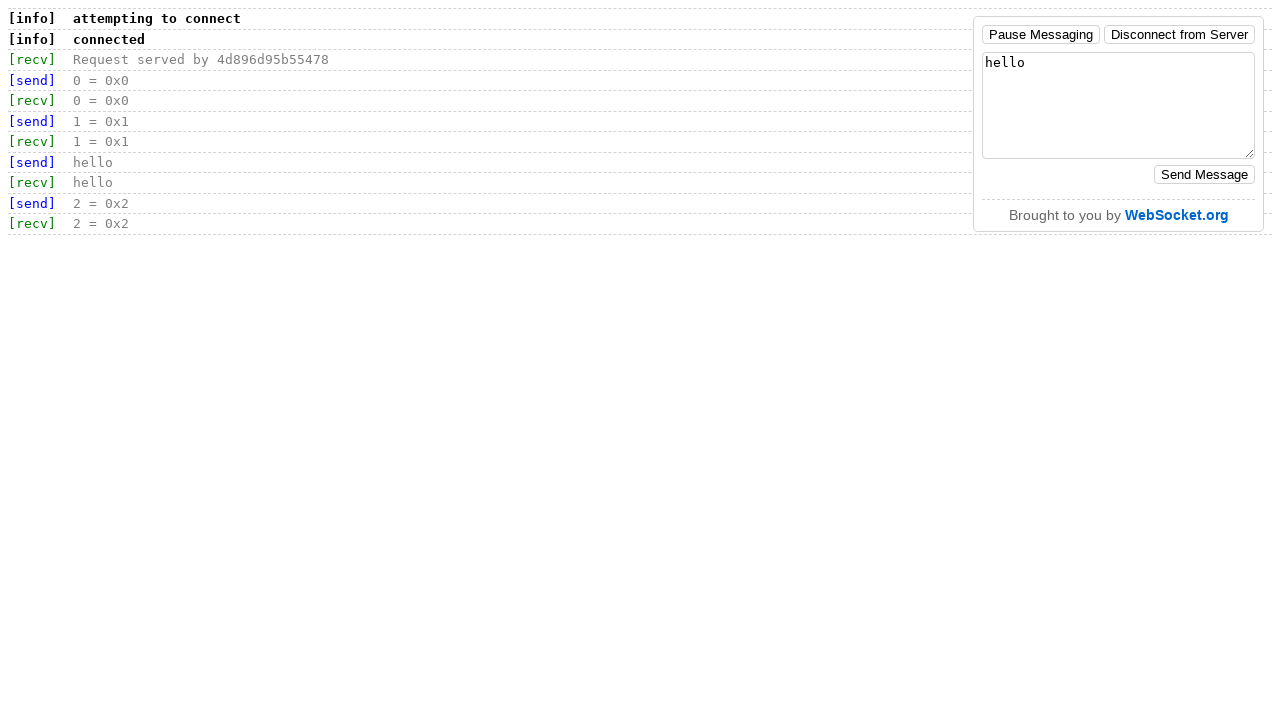